Tests scrolling to an Instagram social media link on a practice page and clicking it using JavaScript-style scroll and click actions

Starting URL: https://www.letskodeit.com/practice

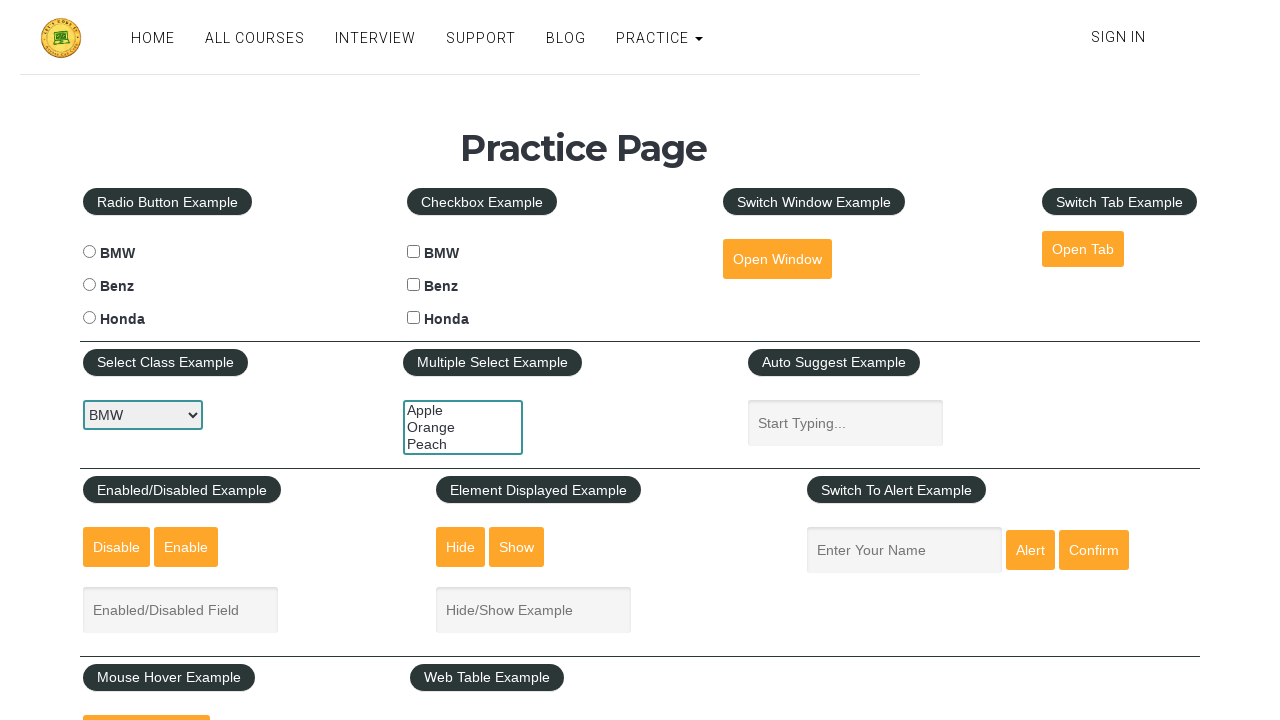

Located Instagram icon link element
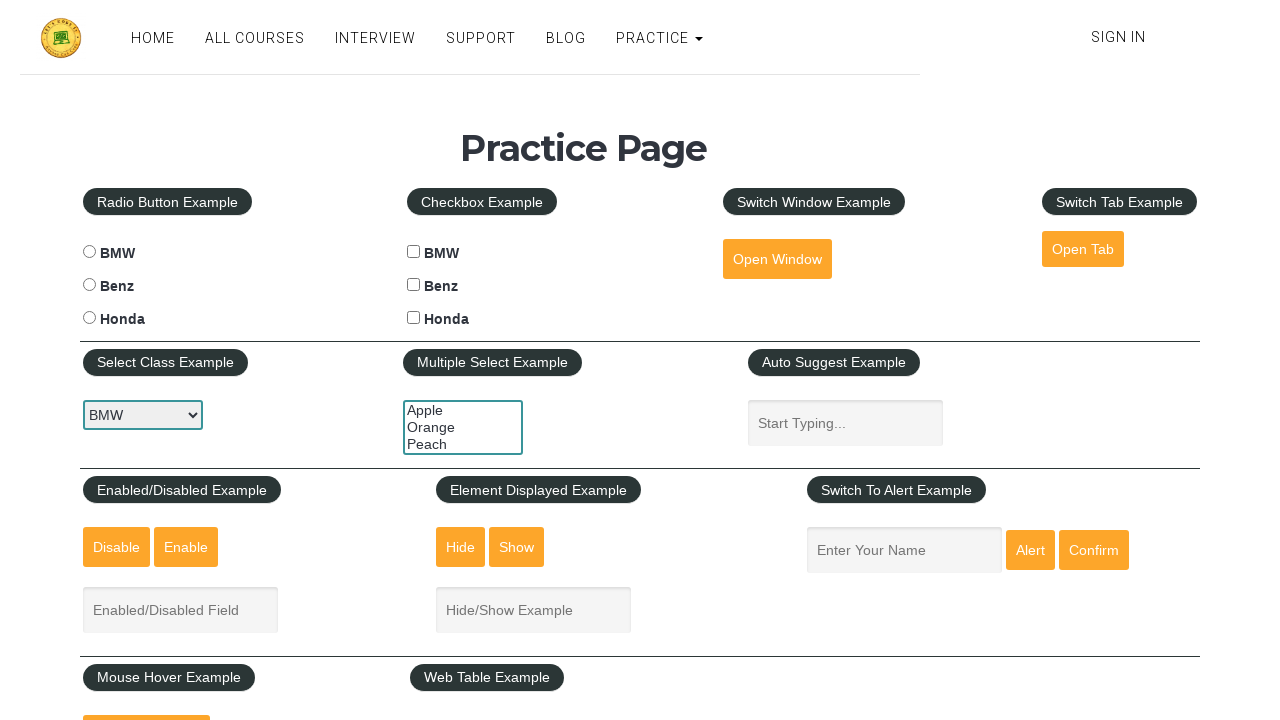

Scrolled Instagram link into view
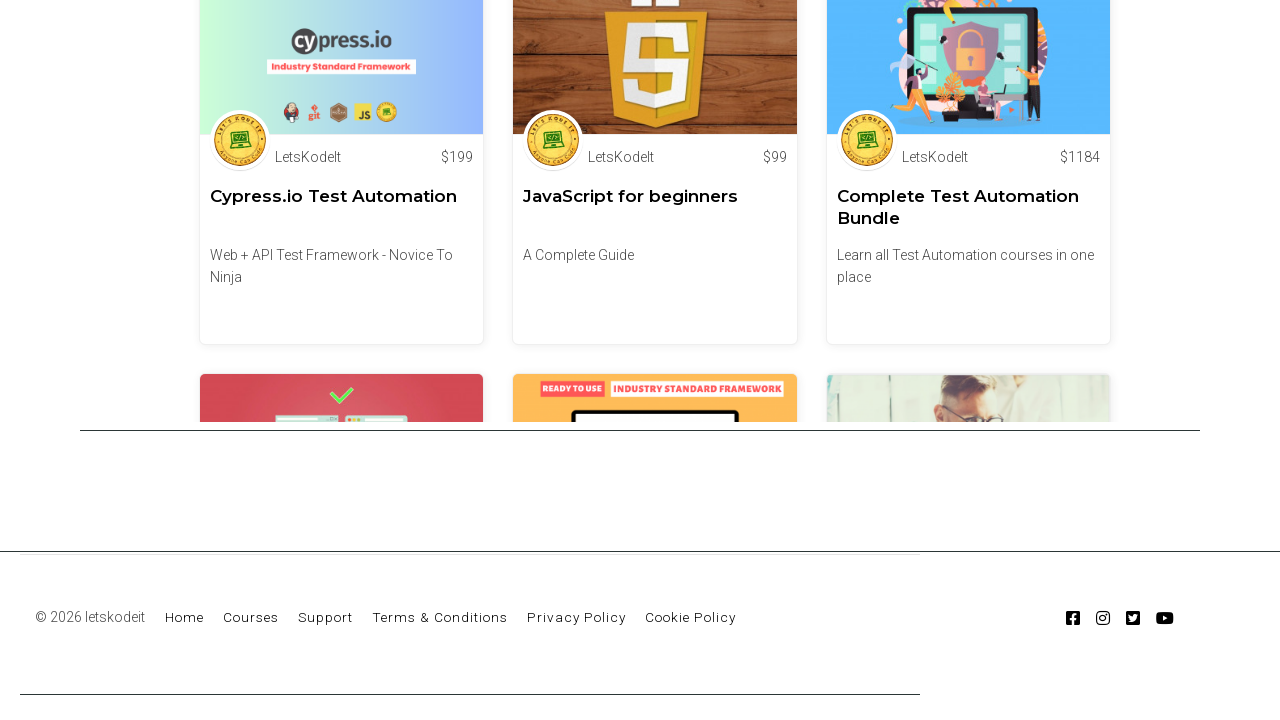

Clicked Instagram social media link at (1104, 618) on xpath=//a[@class='fab fa-instagram dynamic-link-icon']
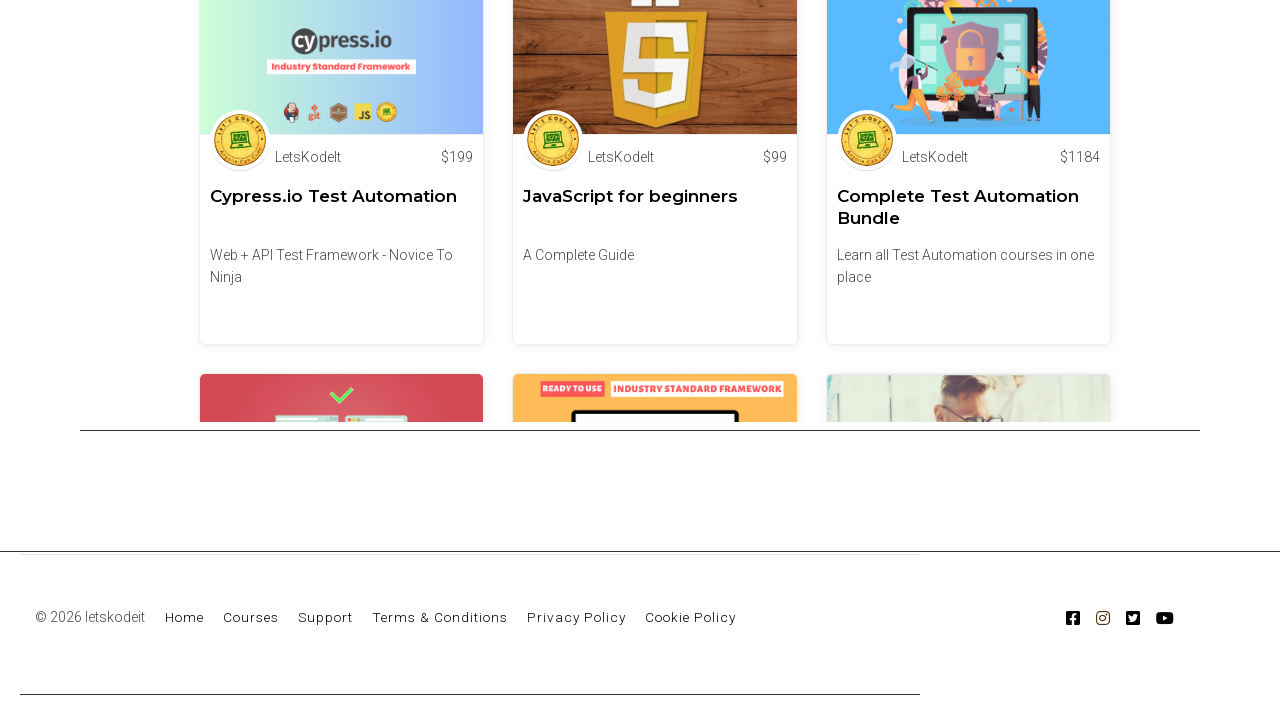

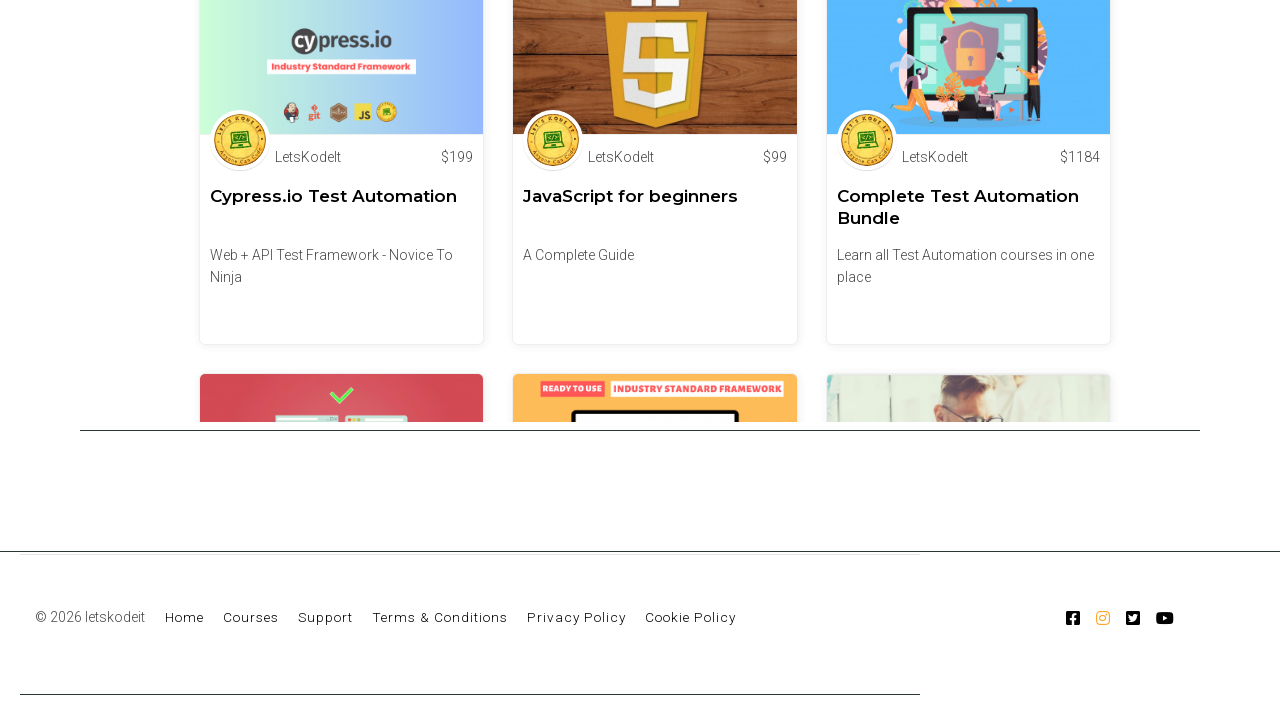